Tests selecting an option from a dropdown menu using value attribute

Starting URL: https://testcenter.techproeducation.com/index.php?page=dropdown

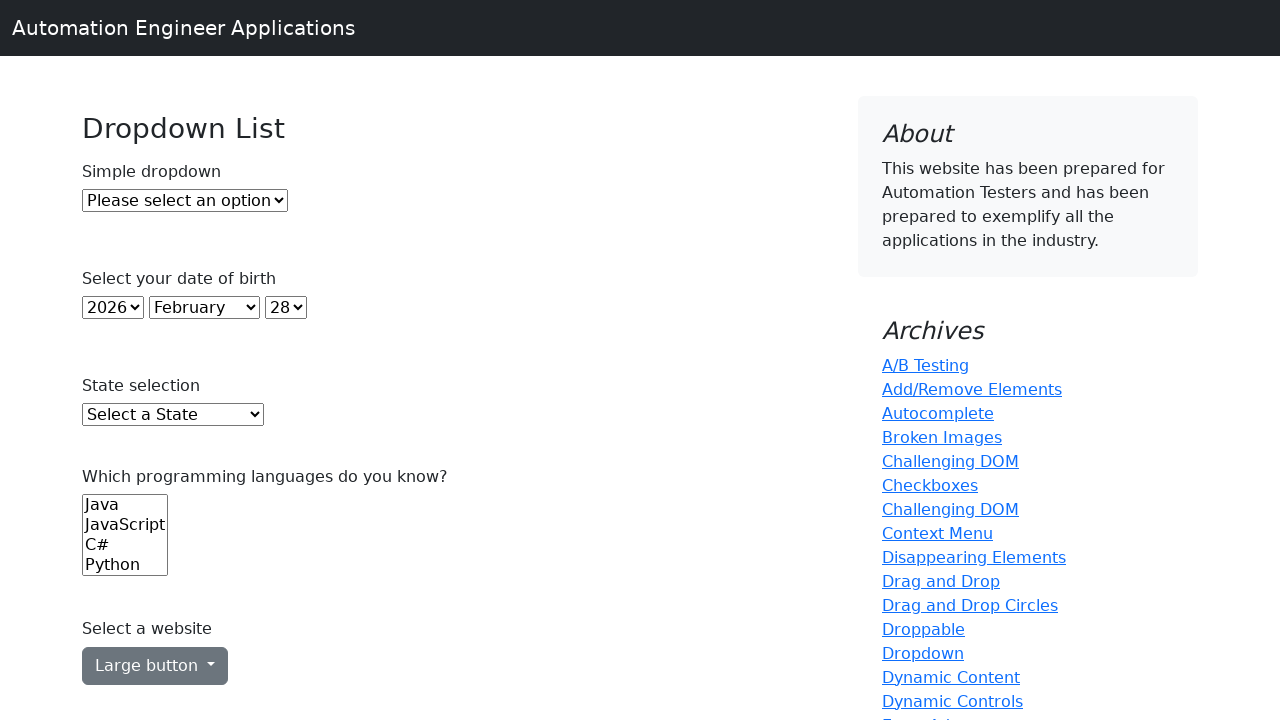

Navigated to dropdown test page
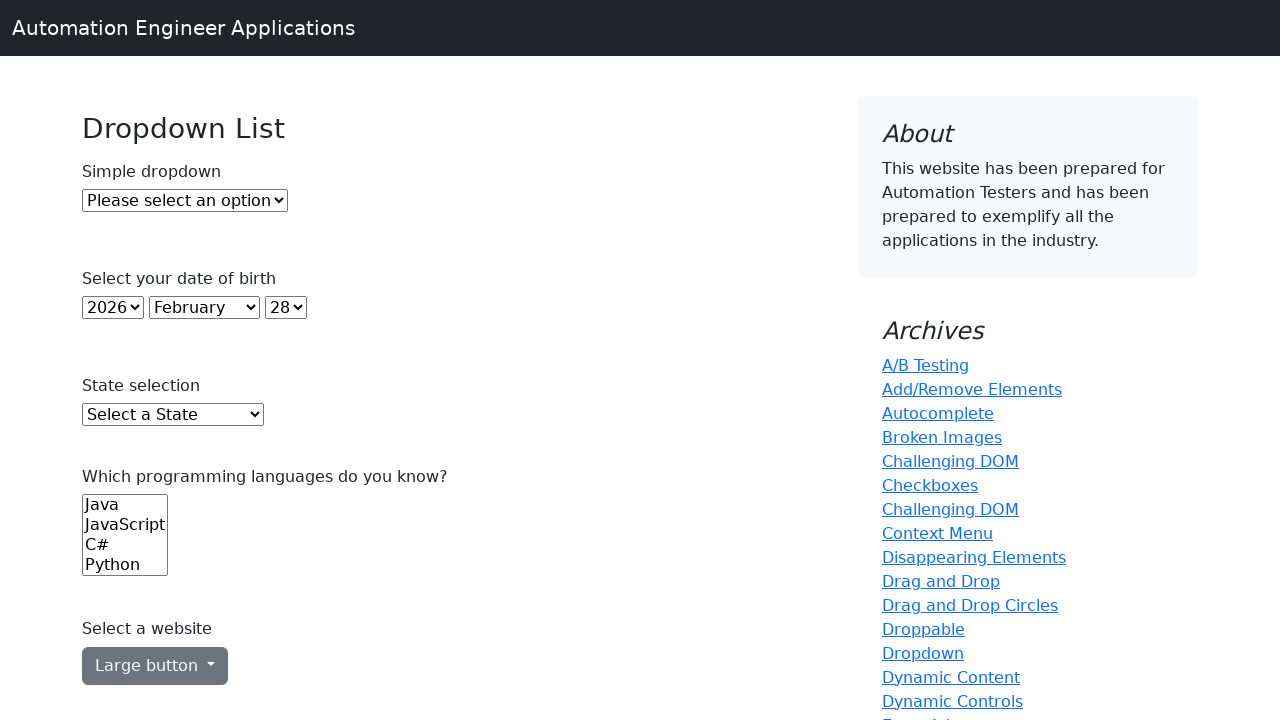

Selected option with value '2' from dropdown menu on #dropdown
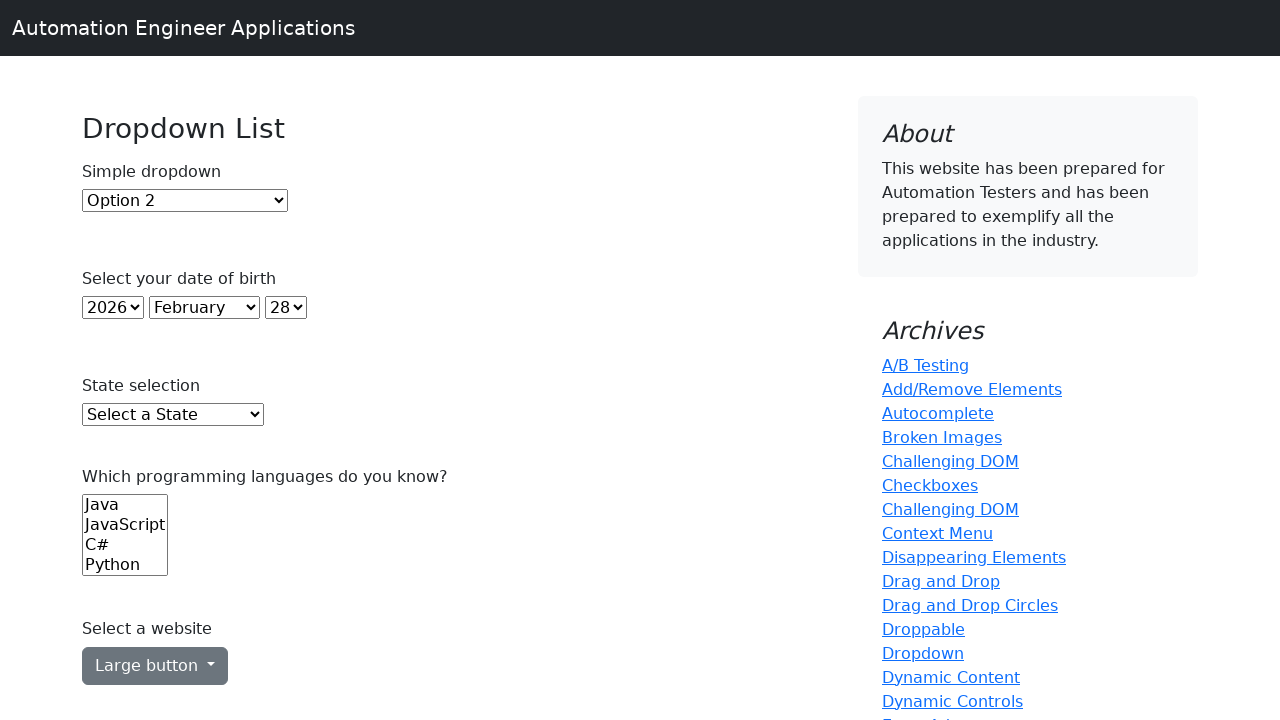

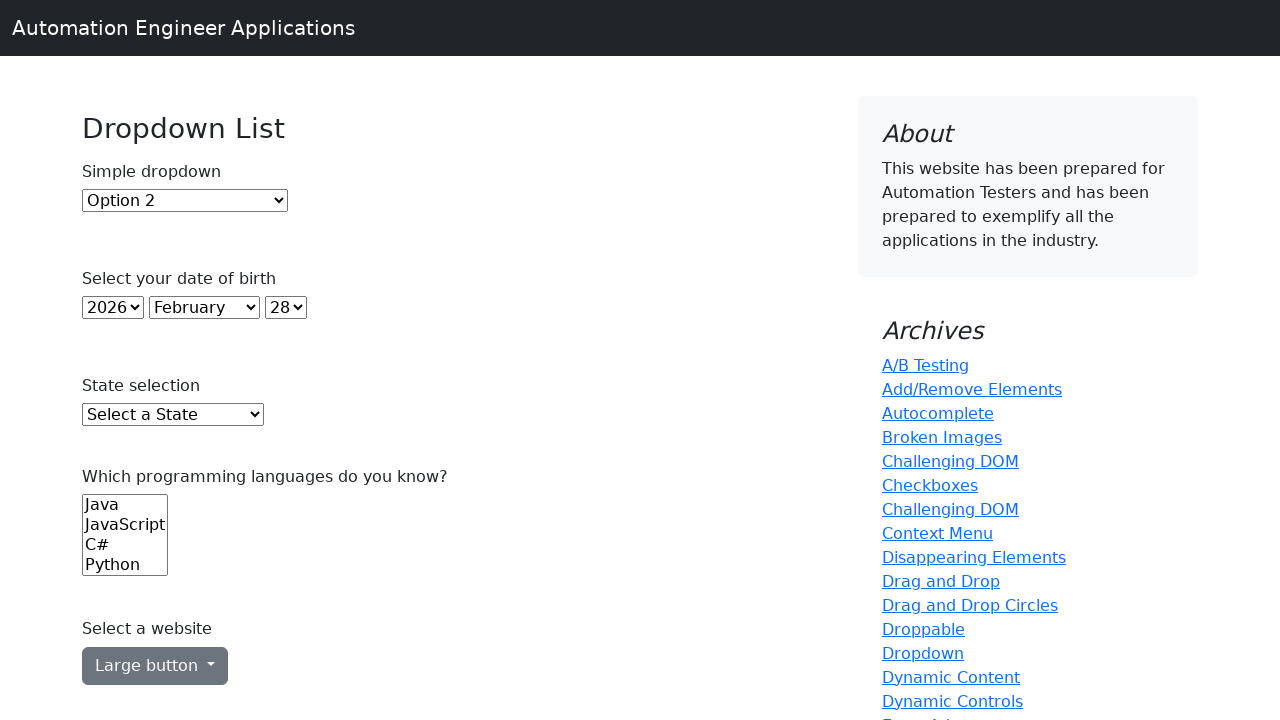